Navigates to the OrangeHRM login page and clicks on the "OrangeHRM, Inc" link which opens a new browser window, demonstrating multi-window handling.

Starting URL: https://opensource-demo.orangehrmlive.com/web/index.php/auth/login

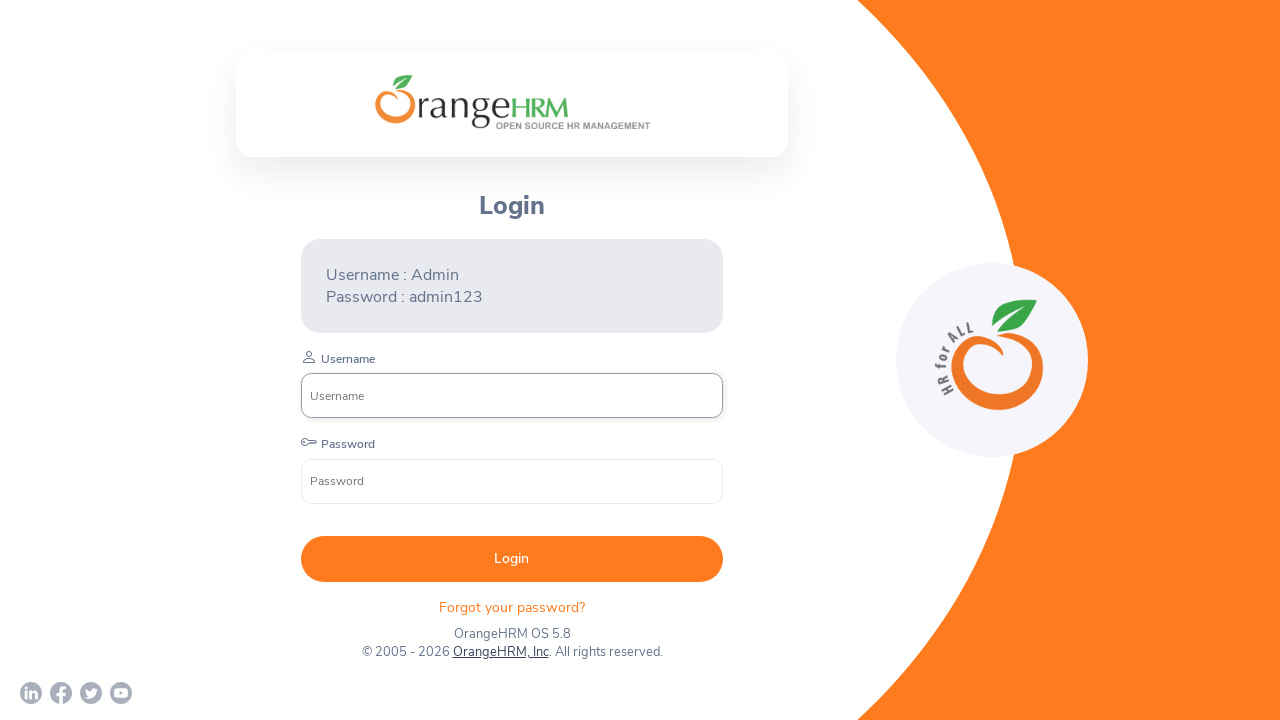

Waited for OrangeHRM login page to load (networkidle)
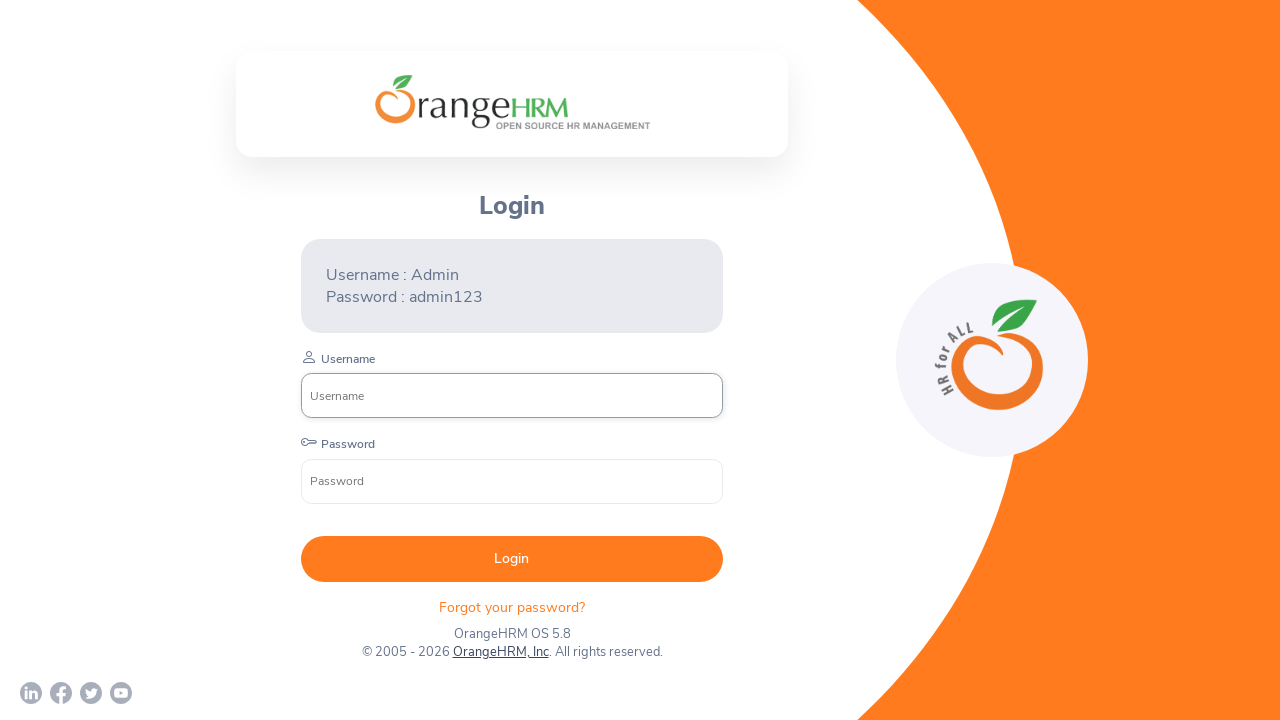

Clicked the 'OrangeHRM, Inc' link to open new browser window at (500, 652) on text=OrangeHRM, Inc
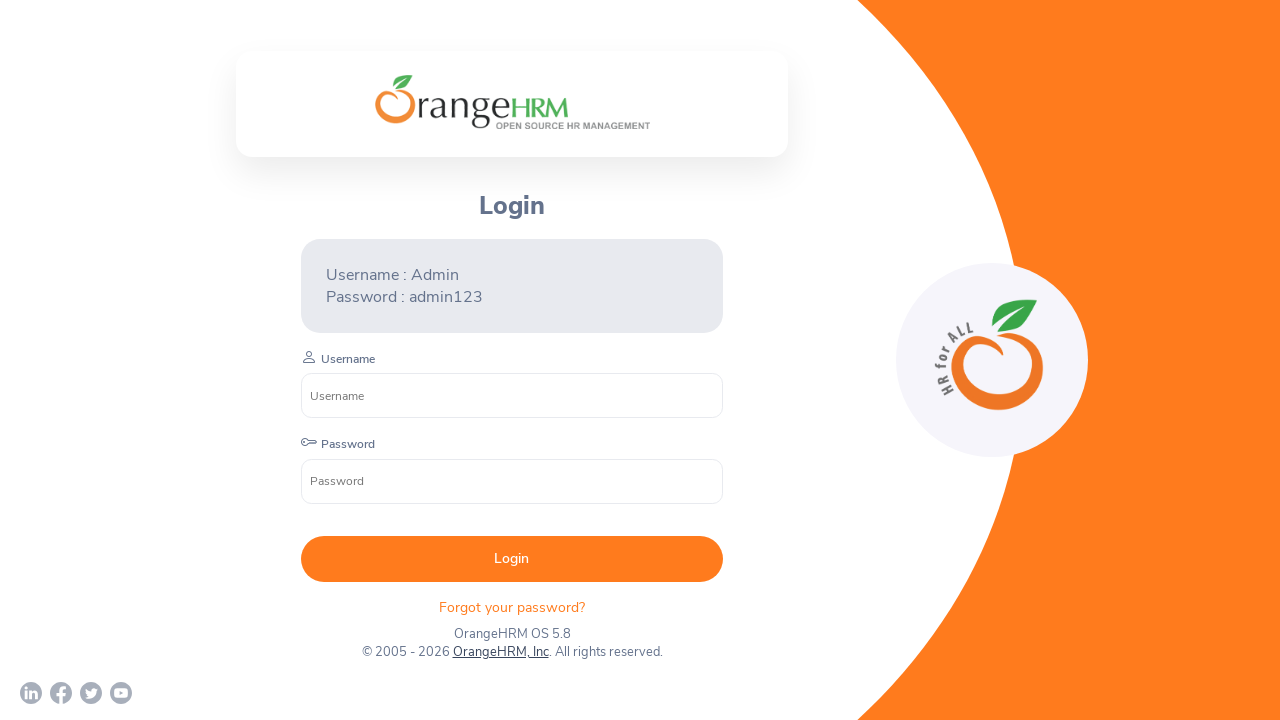

Captured reference to newly opened browser window
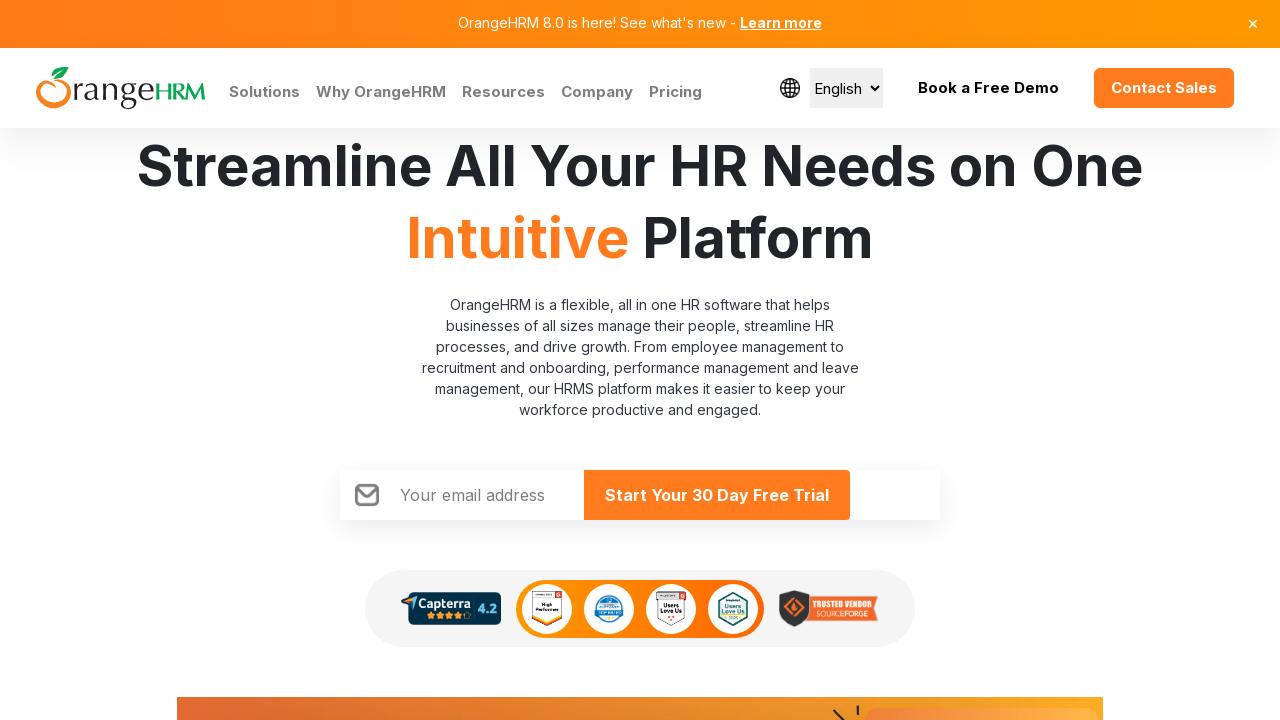

Waited for new window to load (load state)
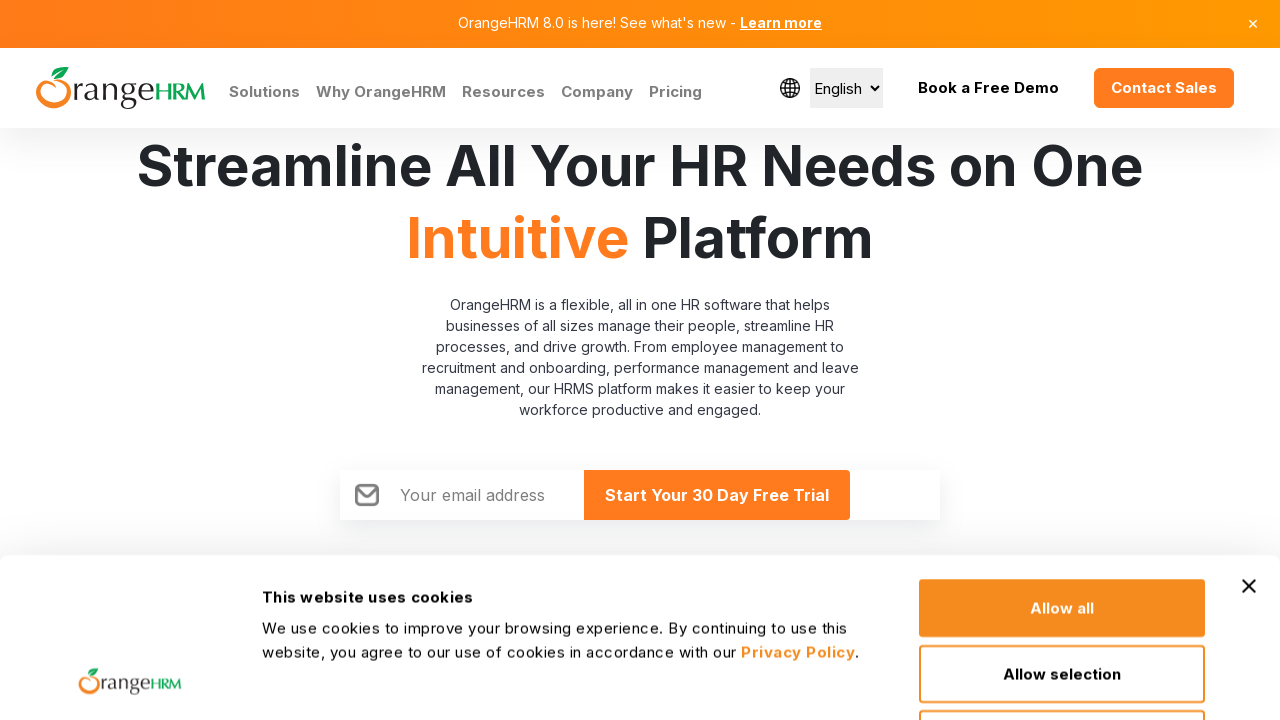

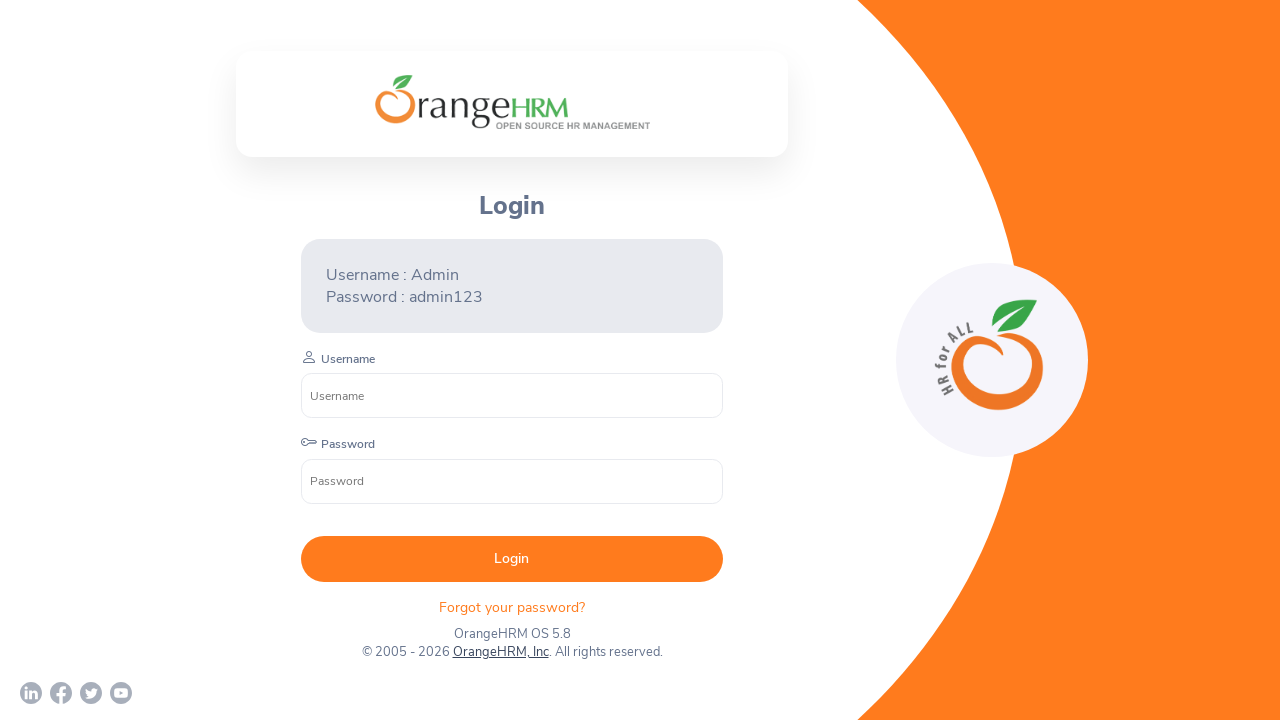